Tests double-click functionality on W3Schools try-it editor by double-clicking a paragraph element within an iframe and verifying the text changes

Starting URL: https://www.w3schools.com/jsref/tryit.asp?filename=tryjsref_ondblclick

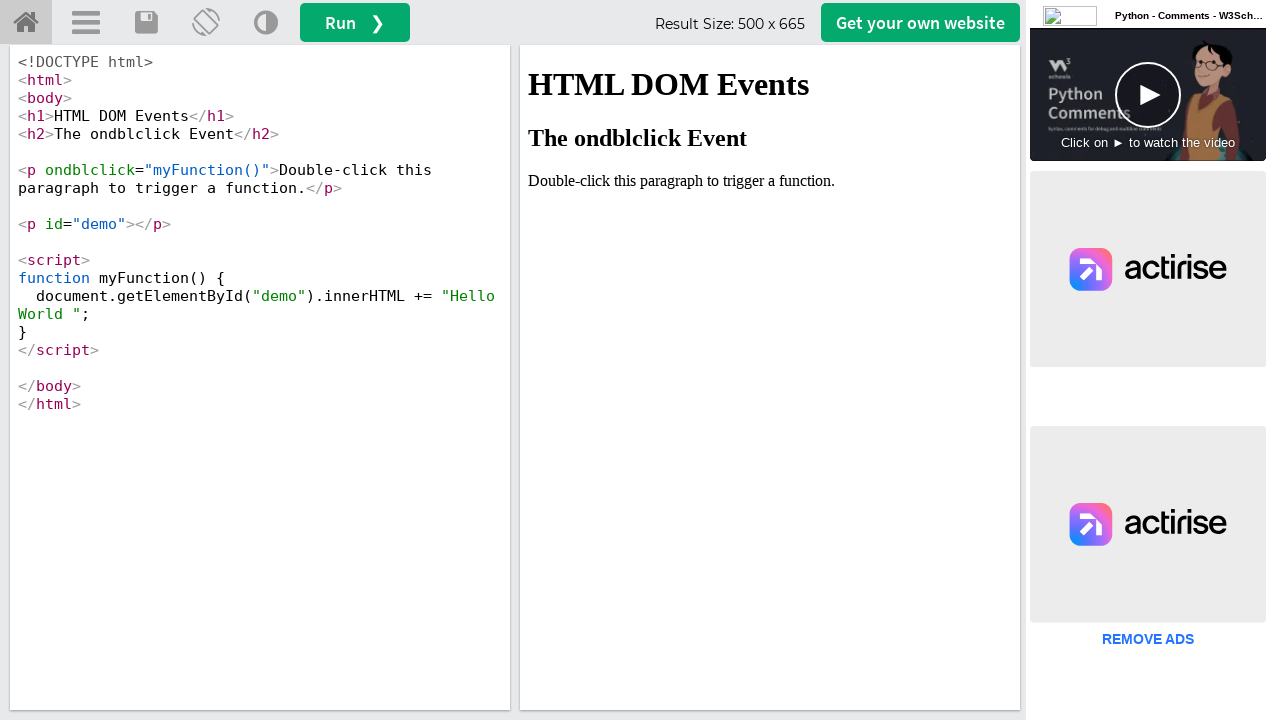

Located iframe with id 'iframeResult'
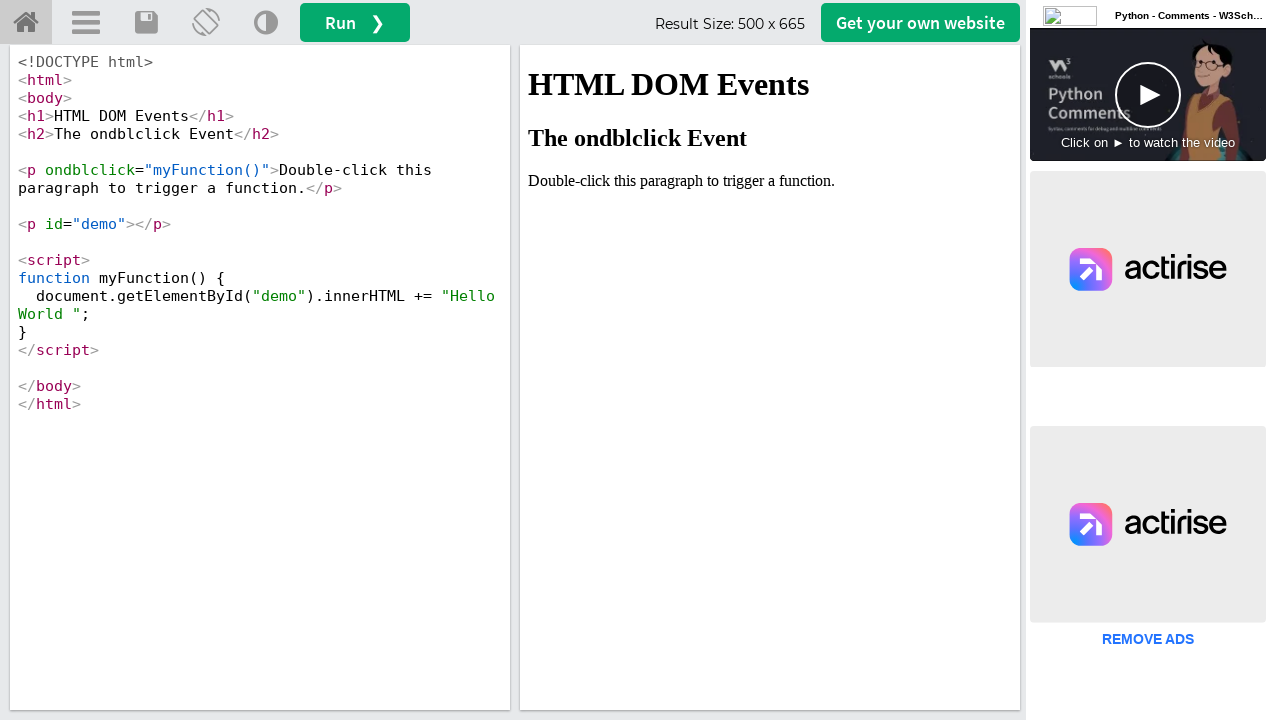

Double-clicked paragraph element to trigger ondblclick function at (770, 181) on iframe[id='iframeResult'] >> internal:control=enter-frame >> xpath=//p[text()='D
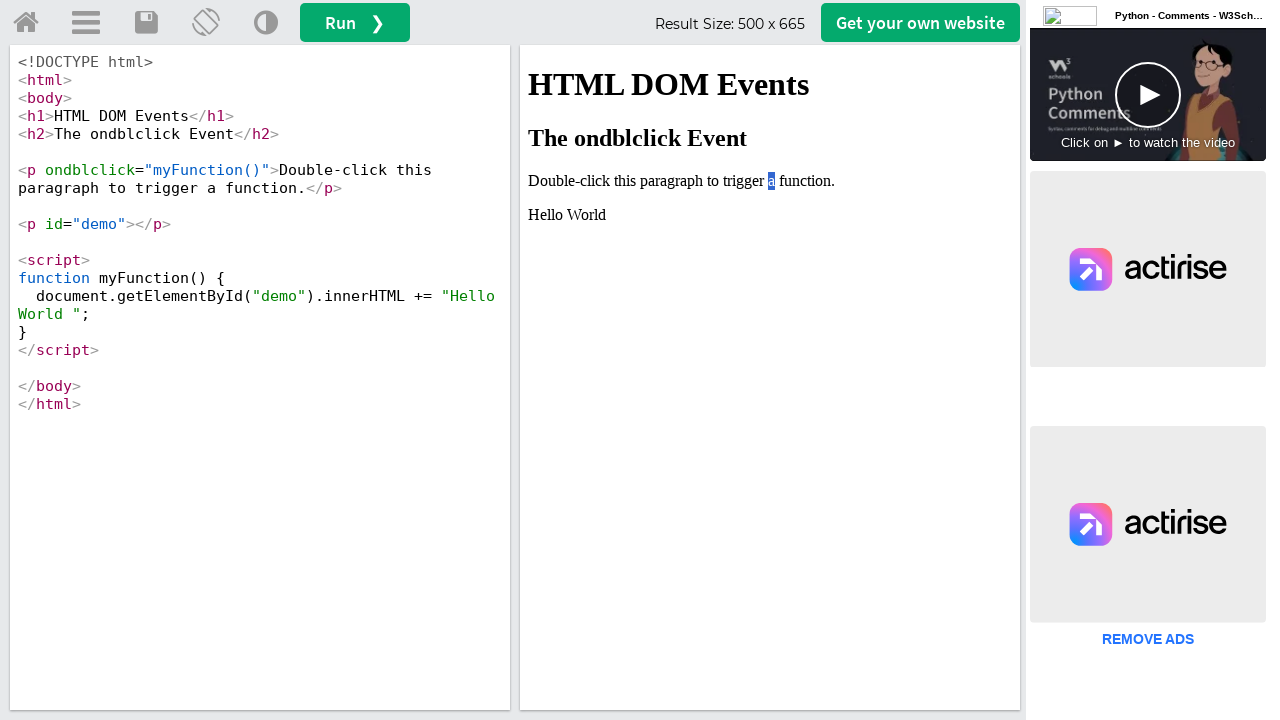

Verified text changed to 'Hello World ' after double-click
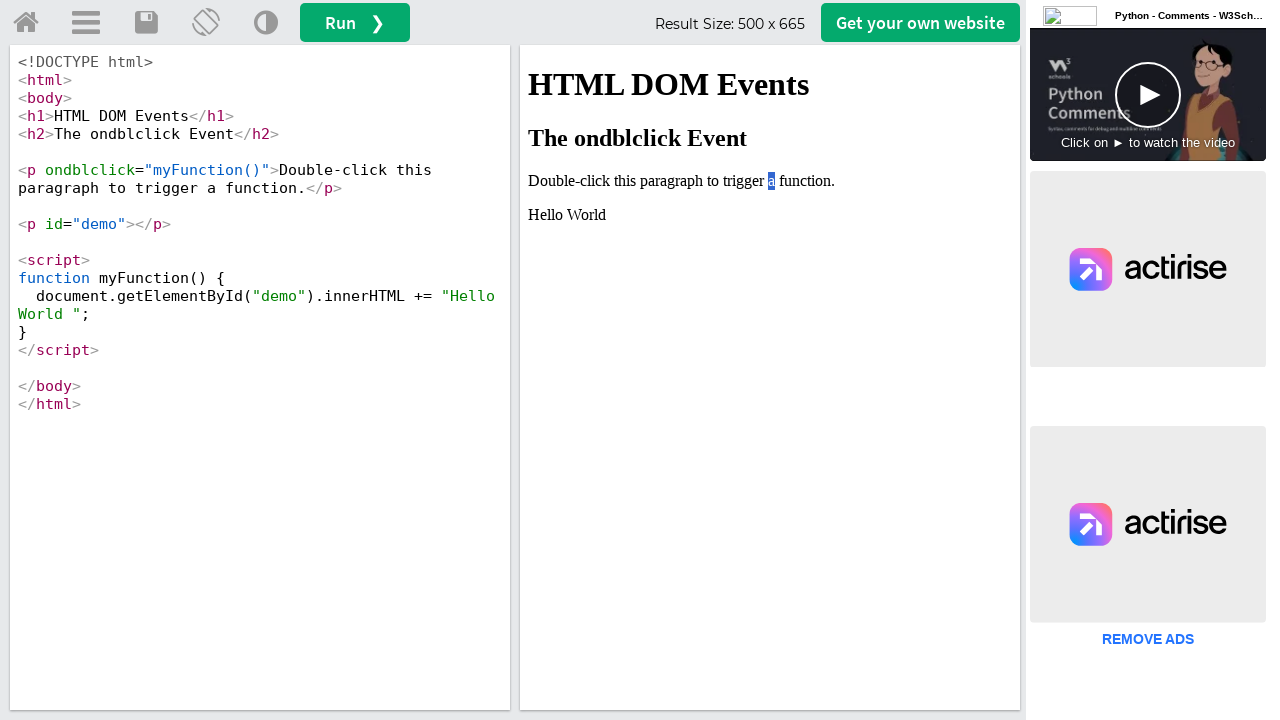

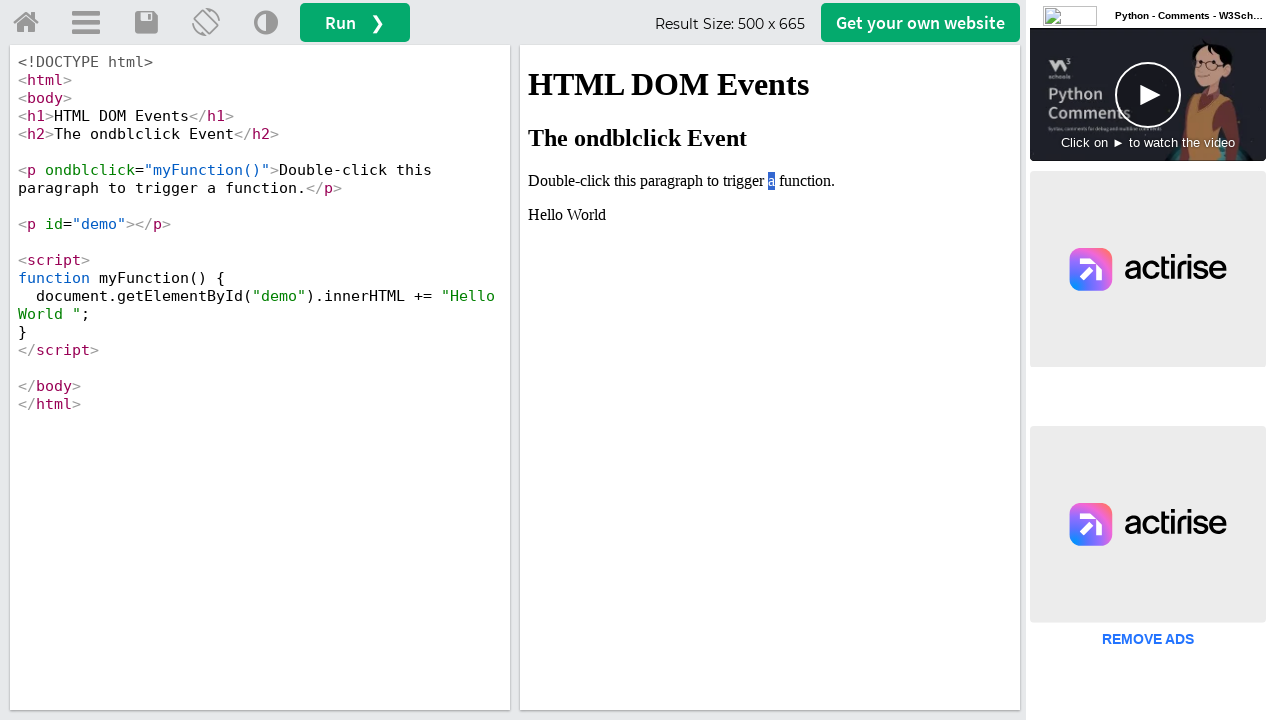